Navigates to HuggingFace's daily papers page, clicks on multiple paper links to view their details (title, authors, abstract), and navigates back to the listing page to continue browsing through papers.

Starting URL: https://huggingface.co/papers?date=2024-03-15

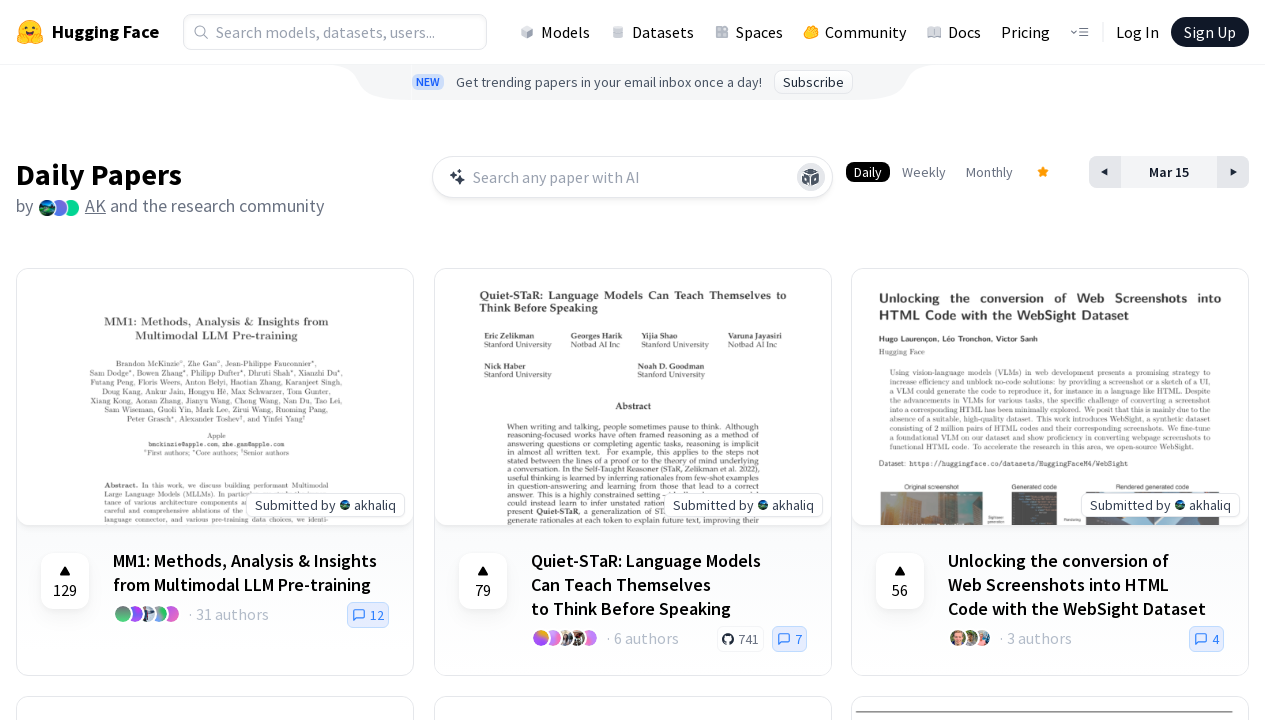

Papers listing page loaded with articles visible
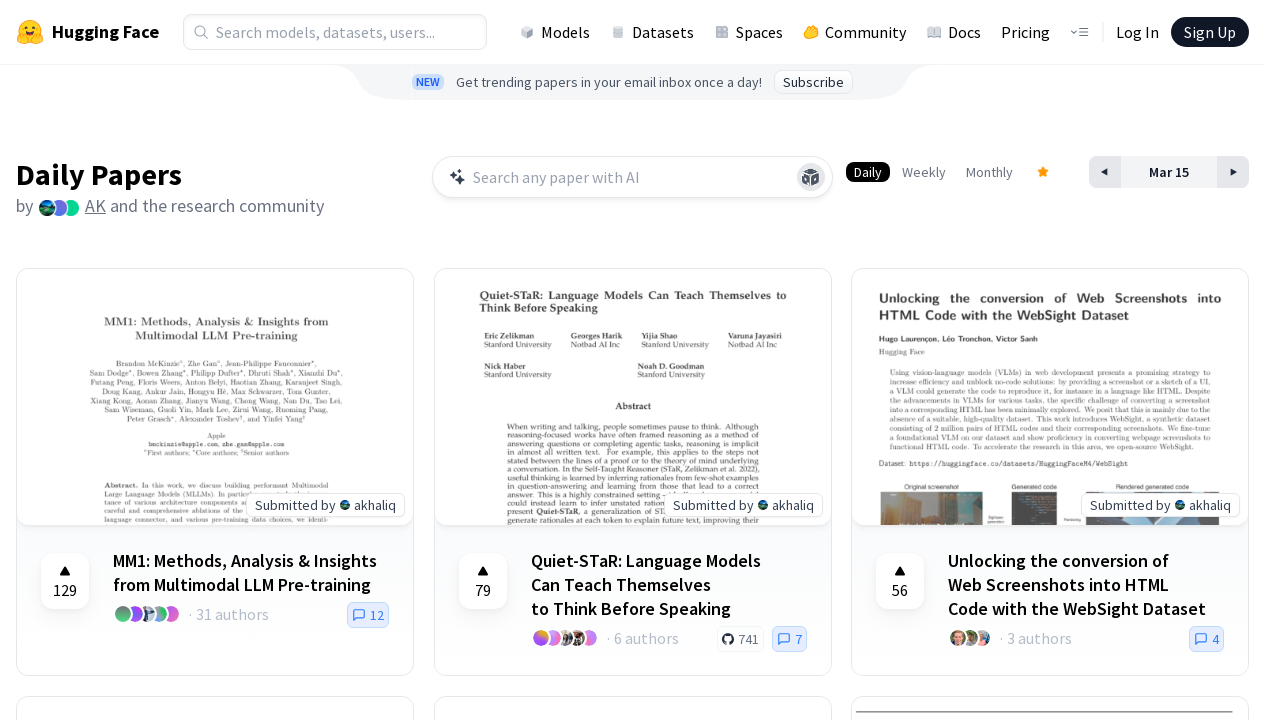

Clicked on first paper link at (251, 573) on article >> nth=0 >> h3 >> a
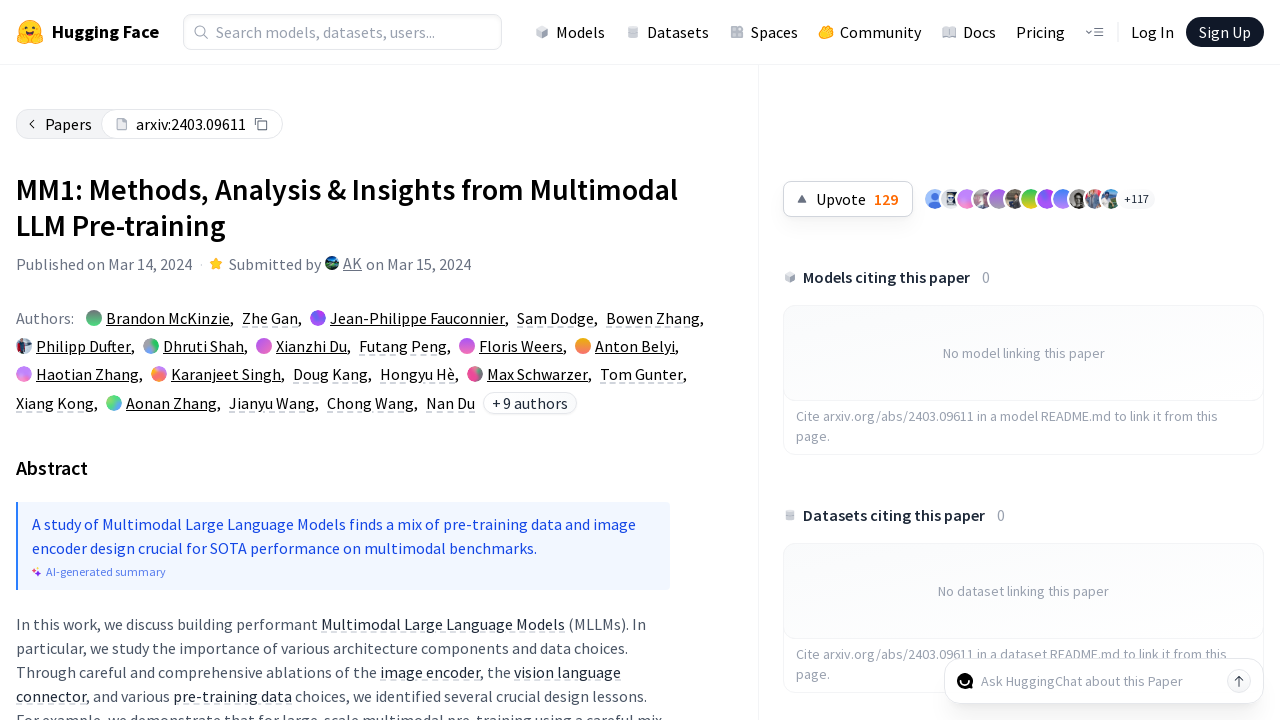

First paper detail page loaded with title visible
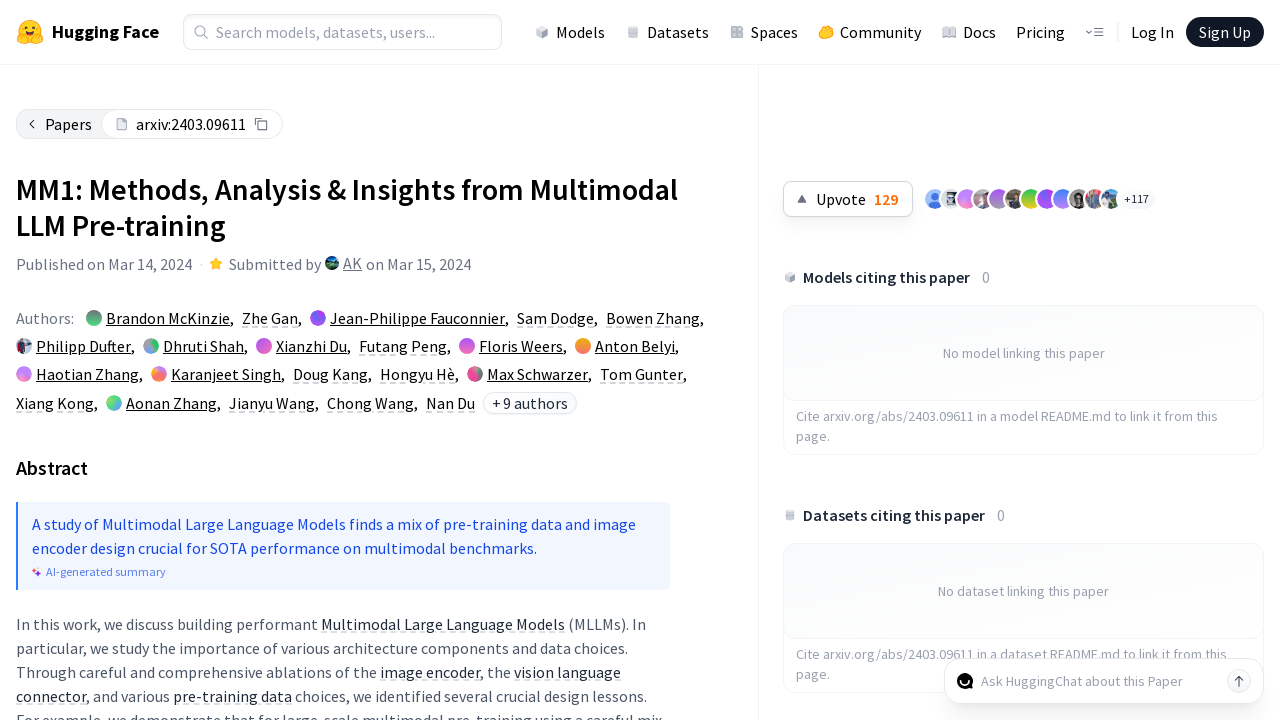

Authors and details section loaded on first paper
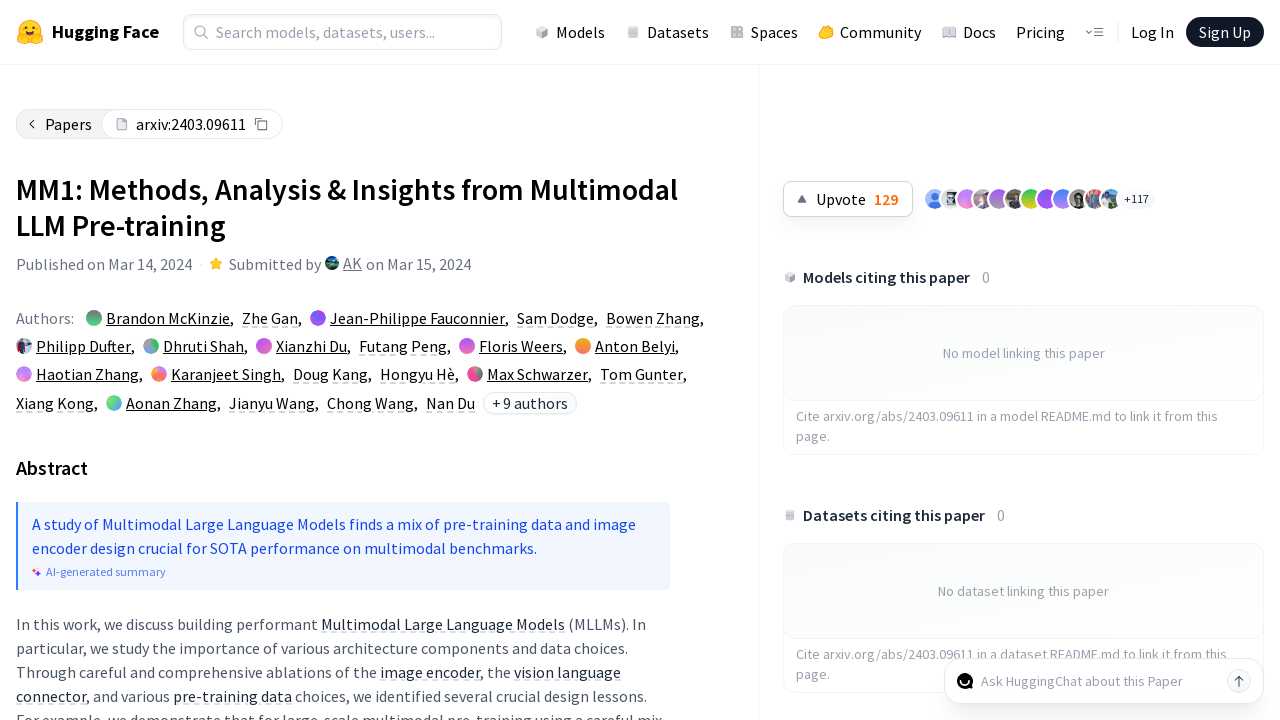

Navigated back to papers listing from first paper
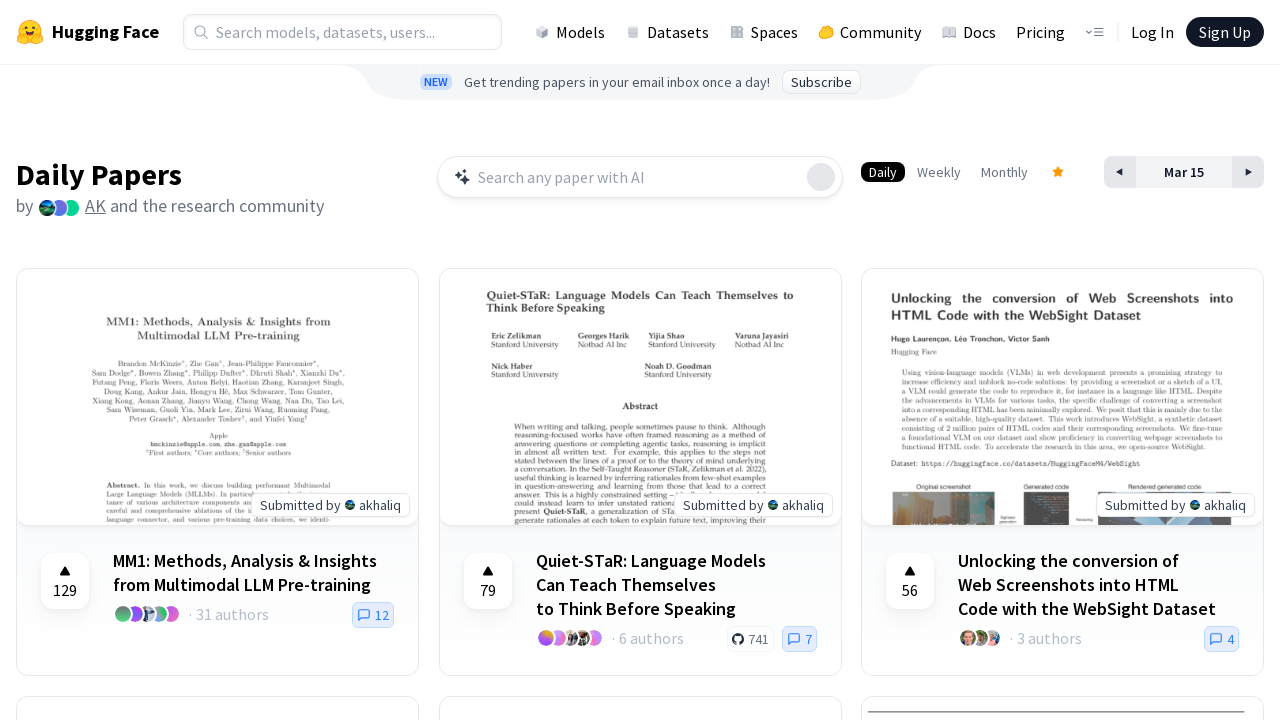

Papers listing page reloaded after going back
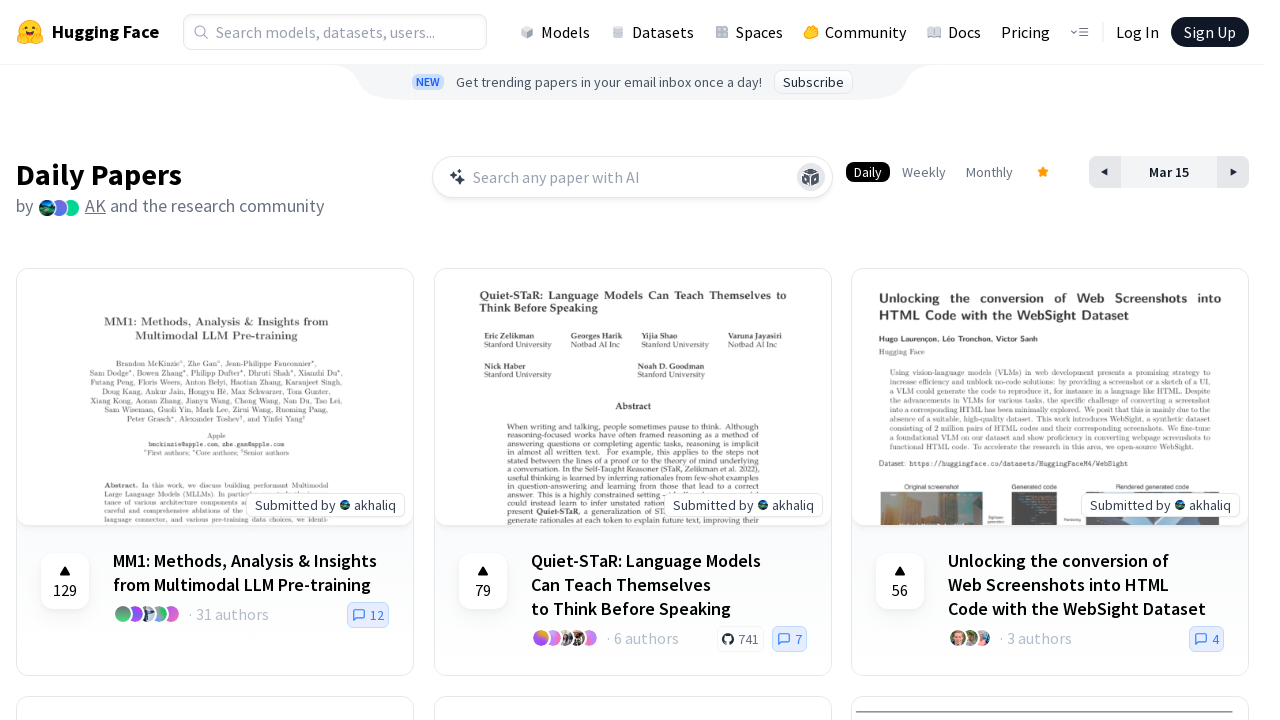

Clicked on second paper link at (668, 585) on article >> nth=1 >> h3 >> a
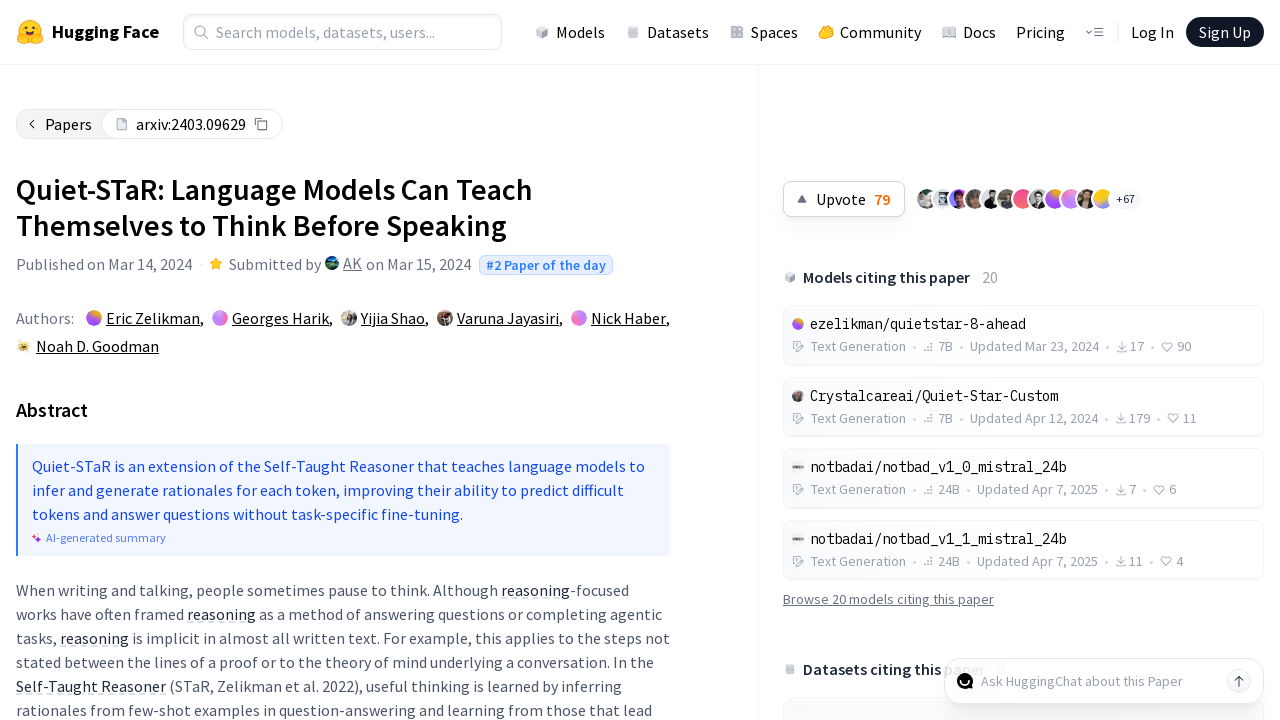

Second paper detail page loaded with title visible
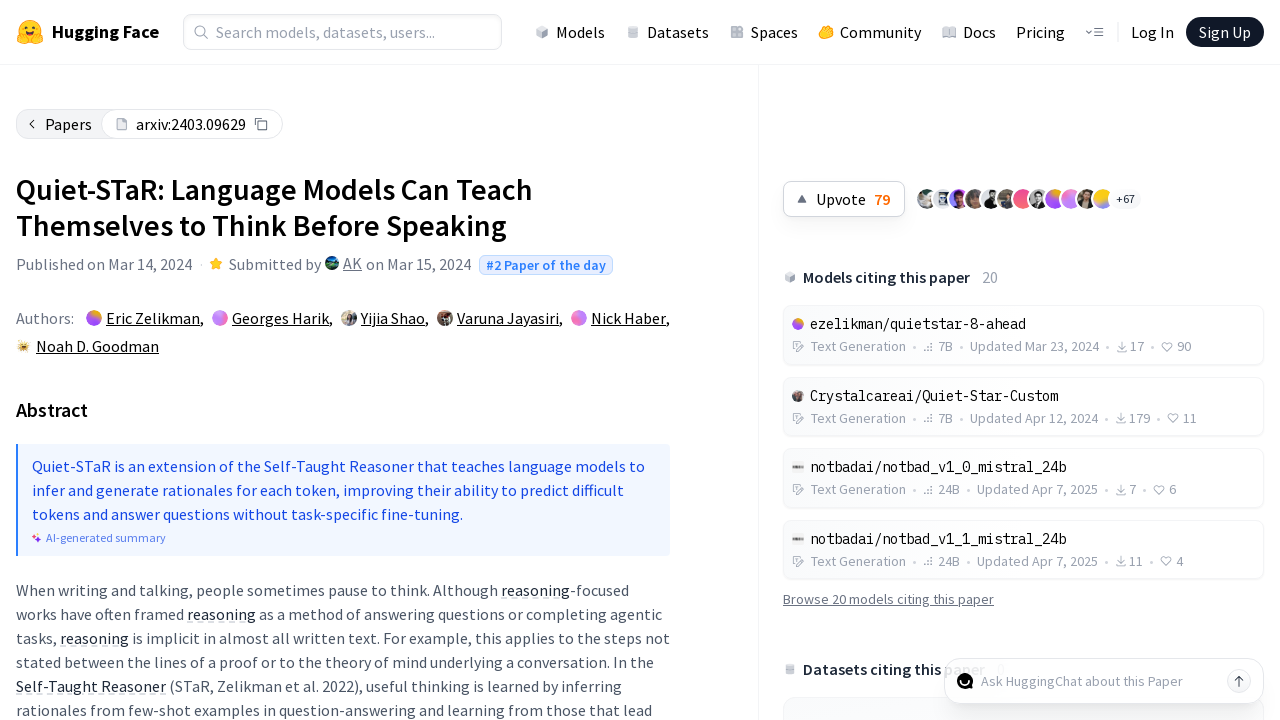

Navigated back to papers listing from second paper
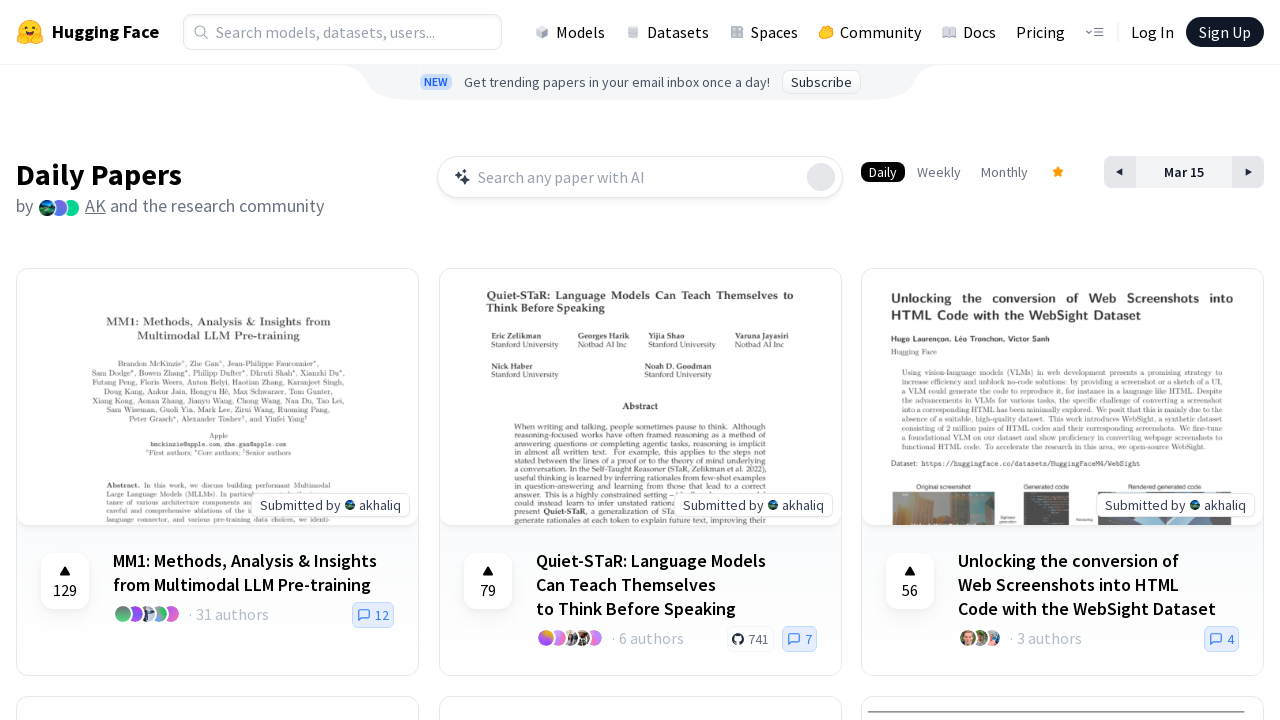

Papers listing page reloaded after going back
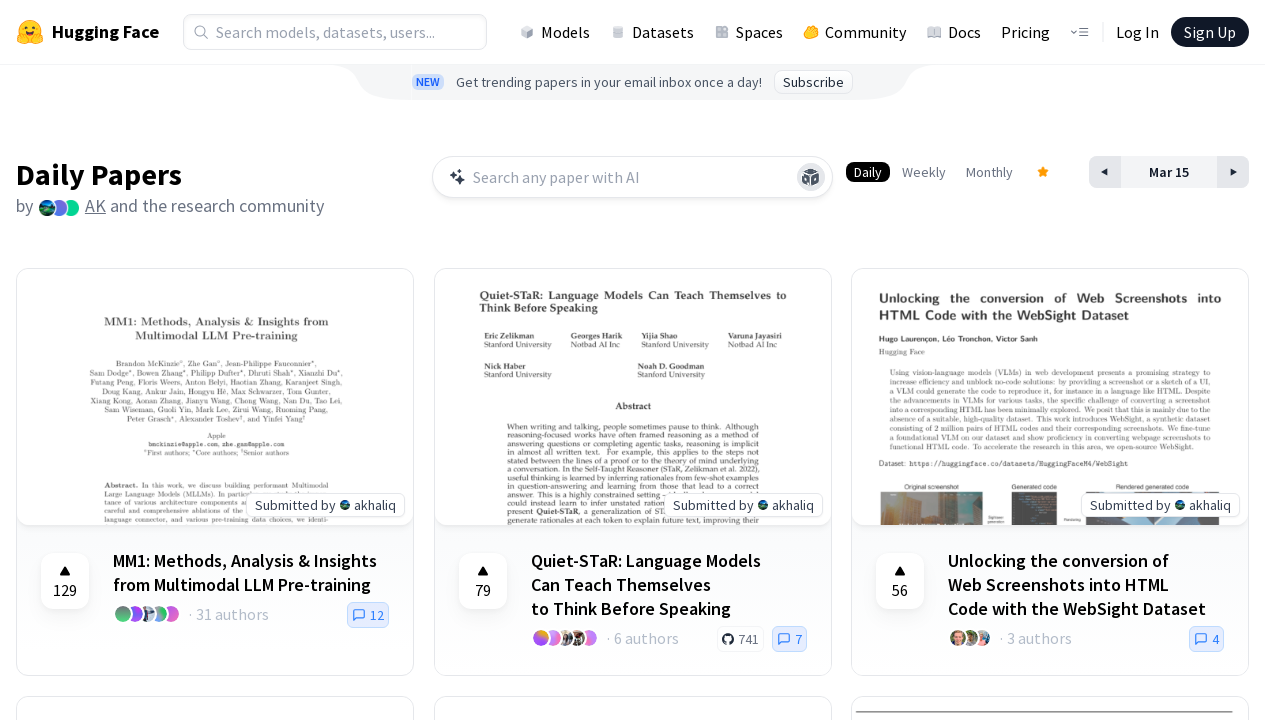

Clicked on third paper link at (1086, 585) on article >> nth=2 >> h3 >> a
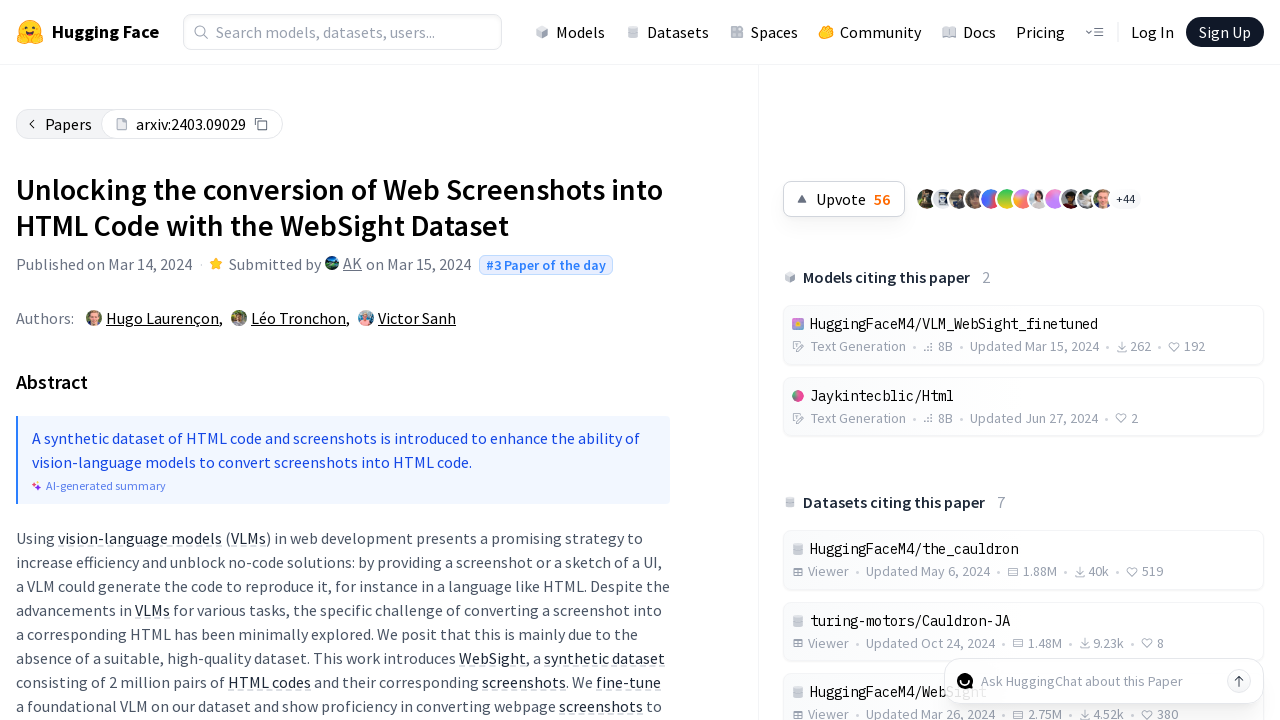

Third paper detail page loaded with title visible
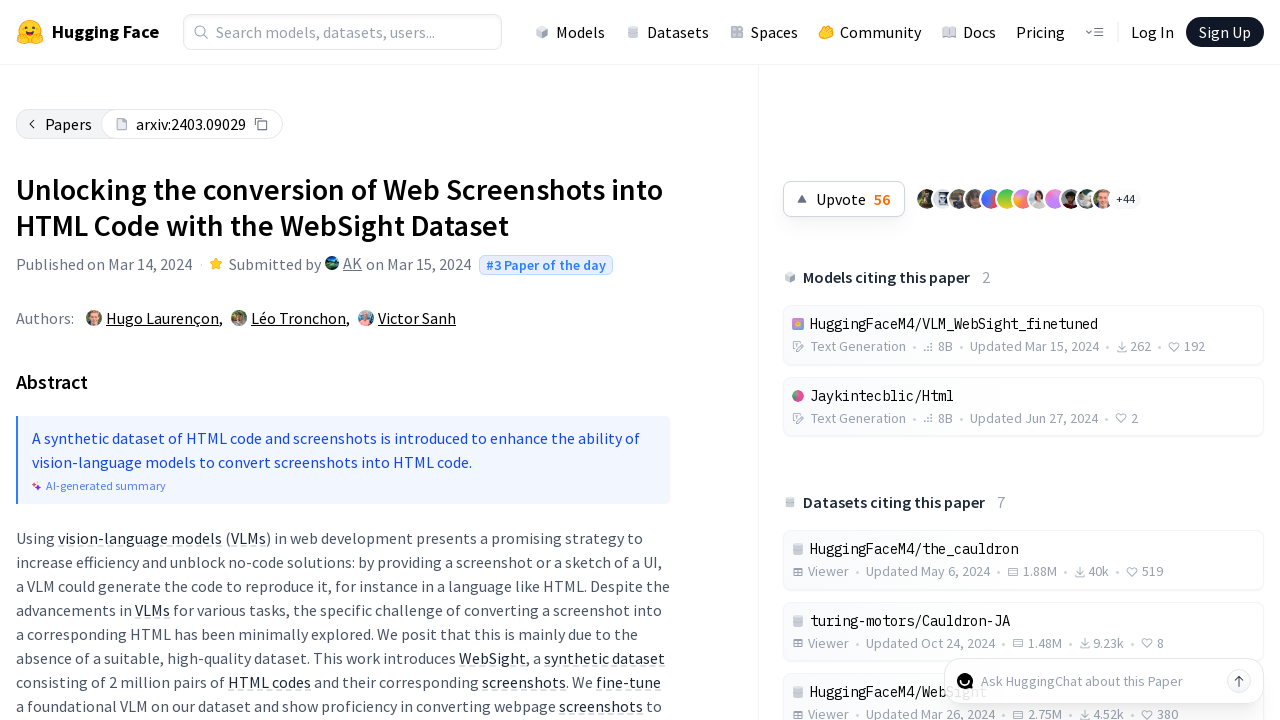

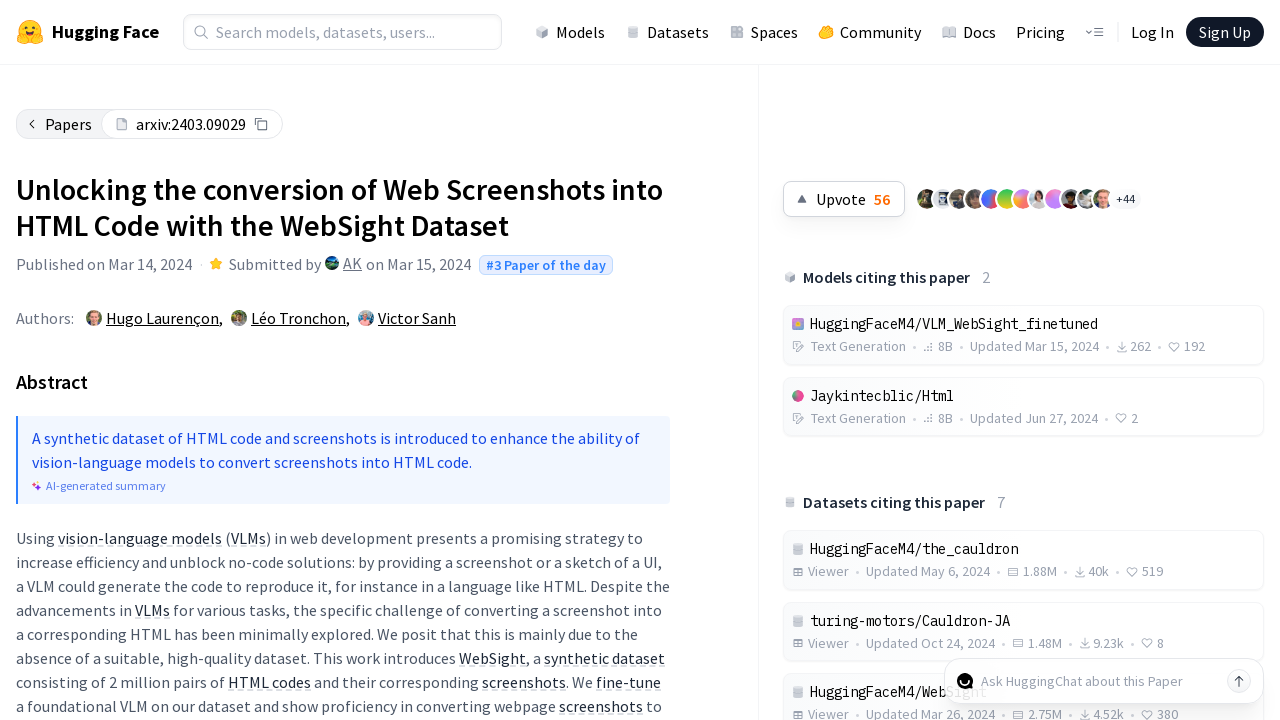